Tests language dropdown selection by clicking on the dropdown and selecting English from the list of options

Starting URL: http://demo.automationtesting.in/Register.html

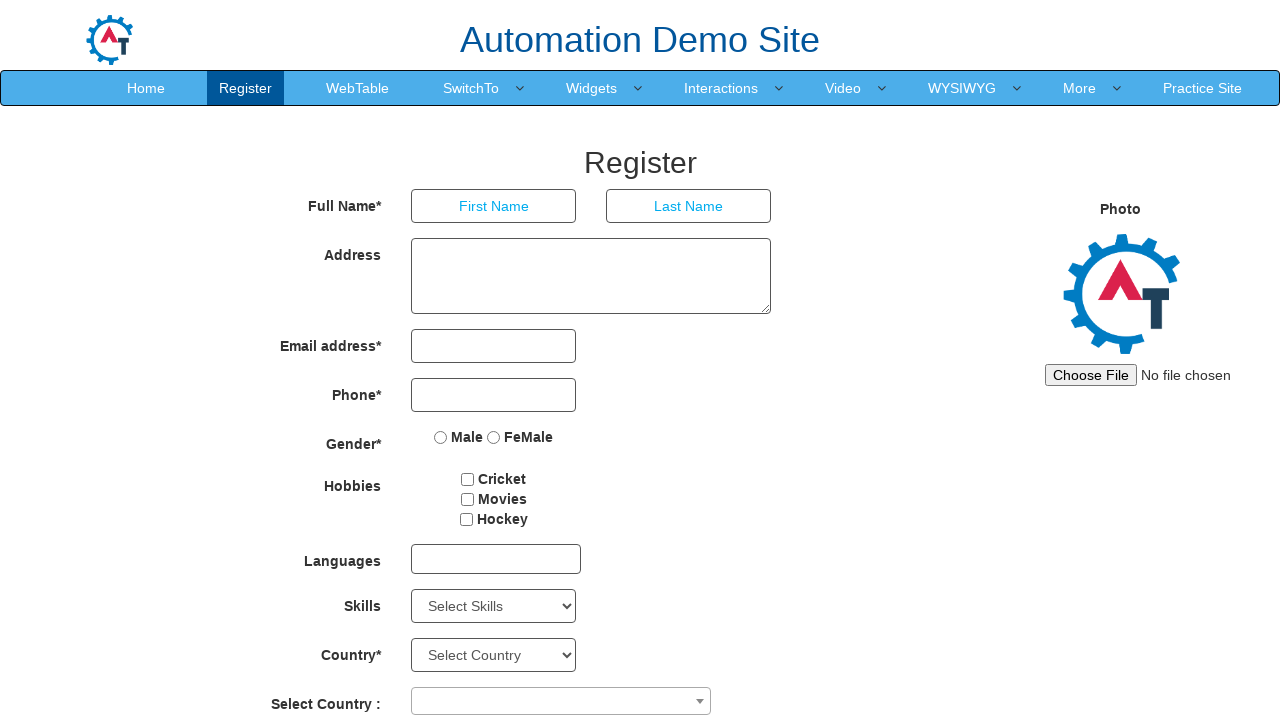

Clicked on language dropdown to open it at (496, 559) on xpath=//*[@id='msdd']
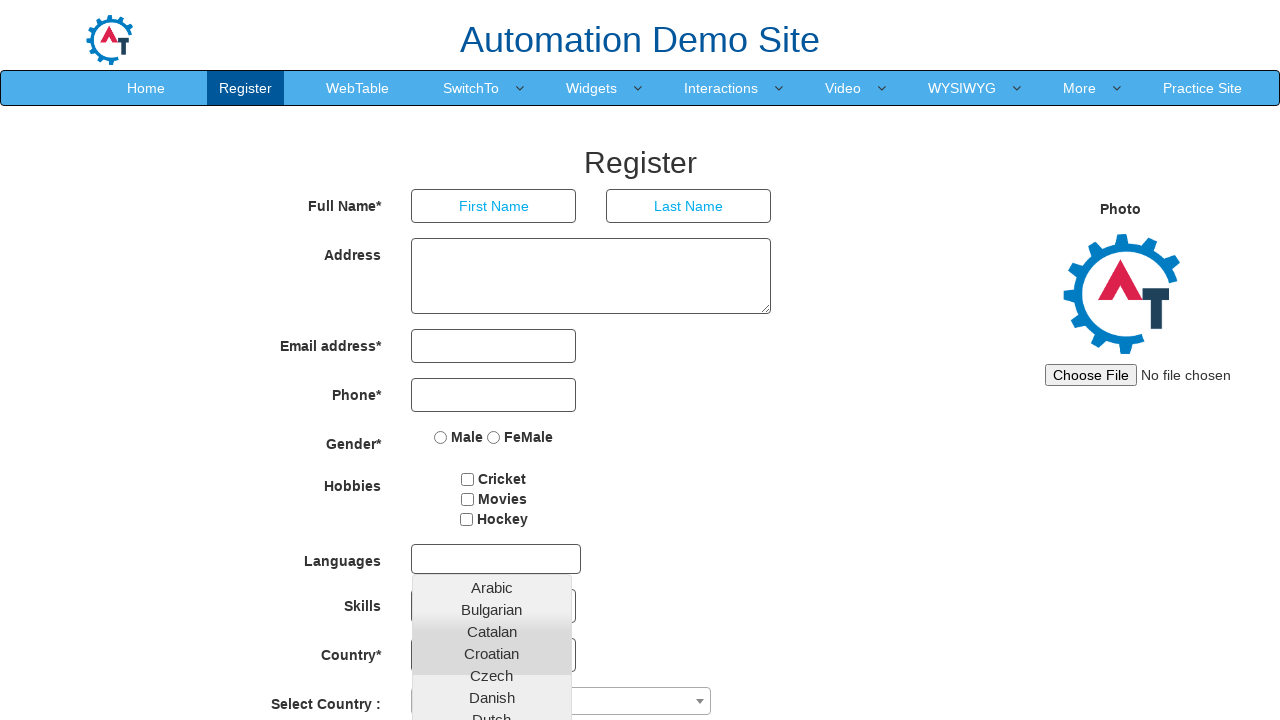

Dropdown options became visible
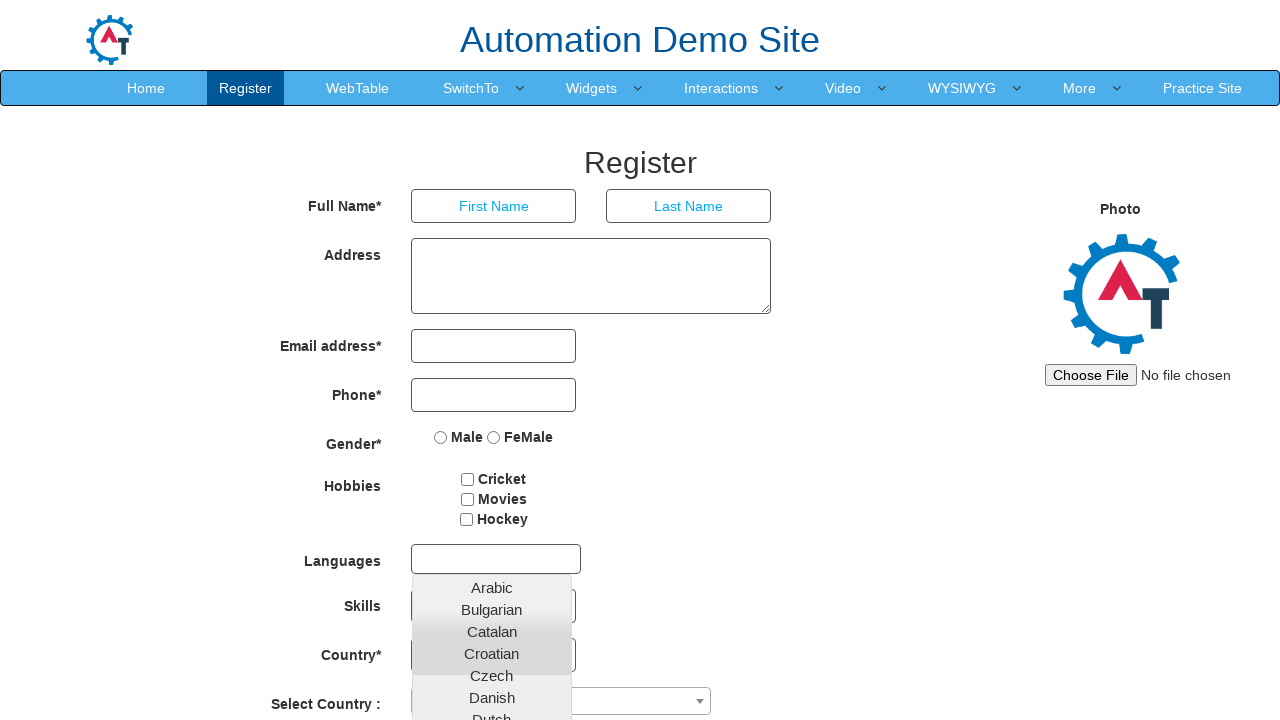

Selected 'English' from the dropdown options at (492, 457) on xpath=//ul[@class='ui-autocomplete ui-front ui-menu ui-widget ui-widget-content 
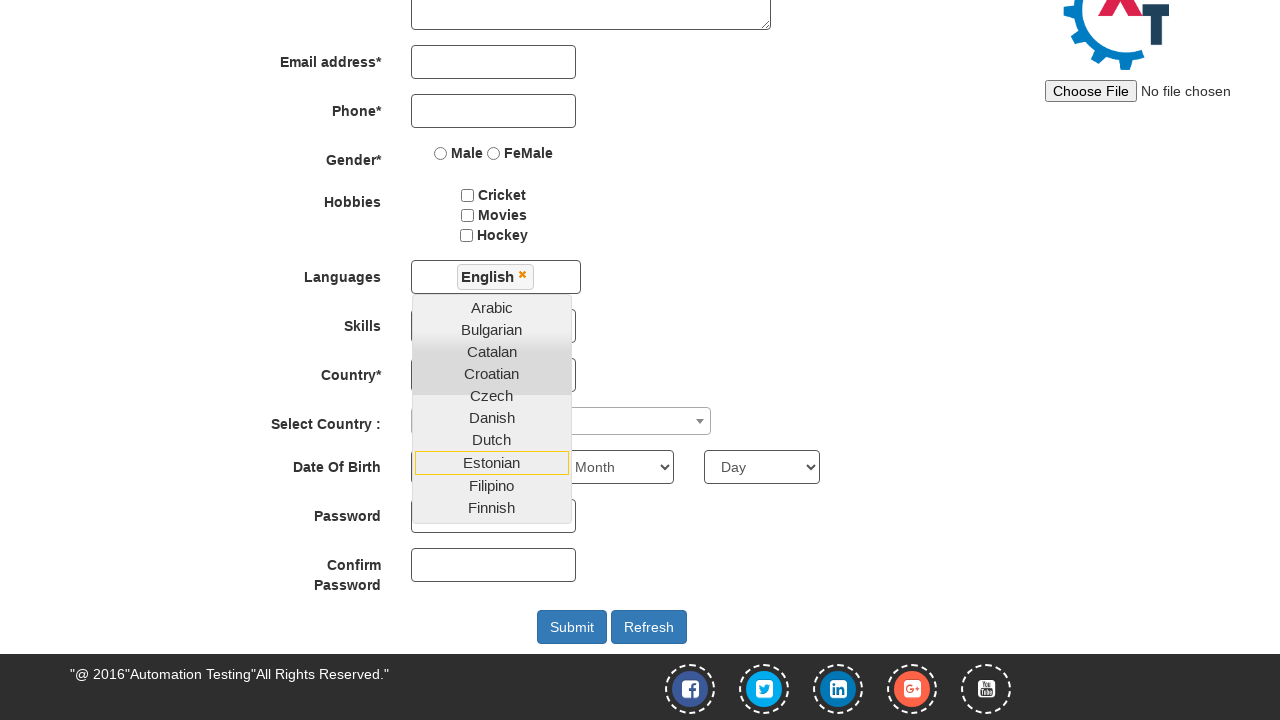

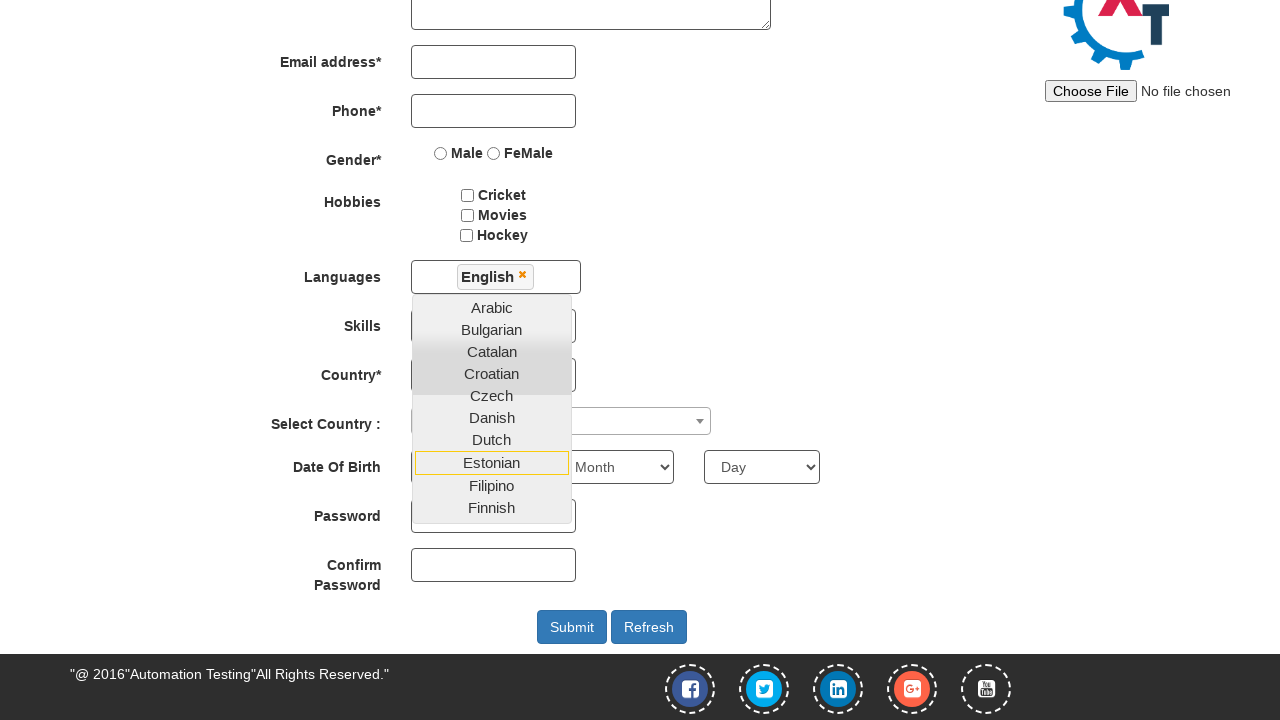